Tests a registration form by filling in first name, last name, and email fields, then submitting and verifying the success message

Starting URL: http://suninjuly.github.io/registration1.html

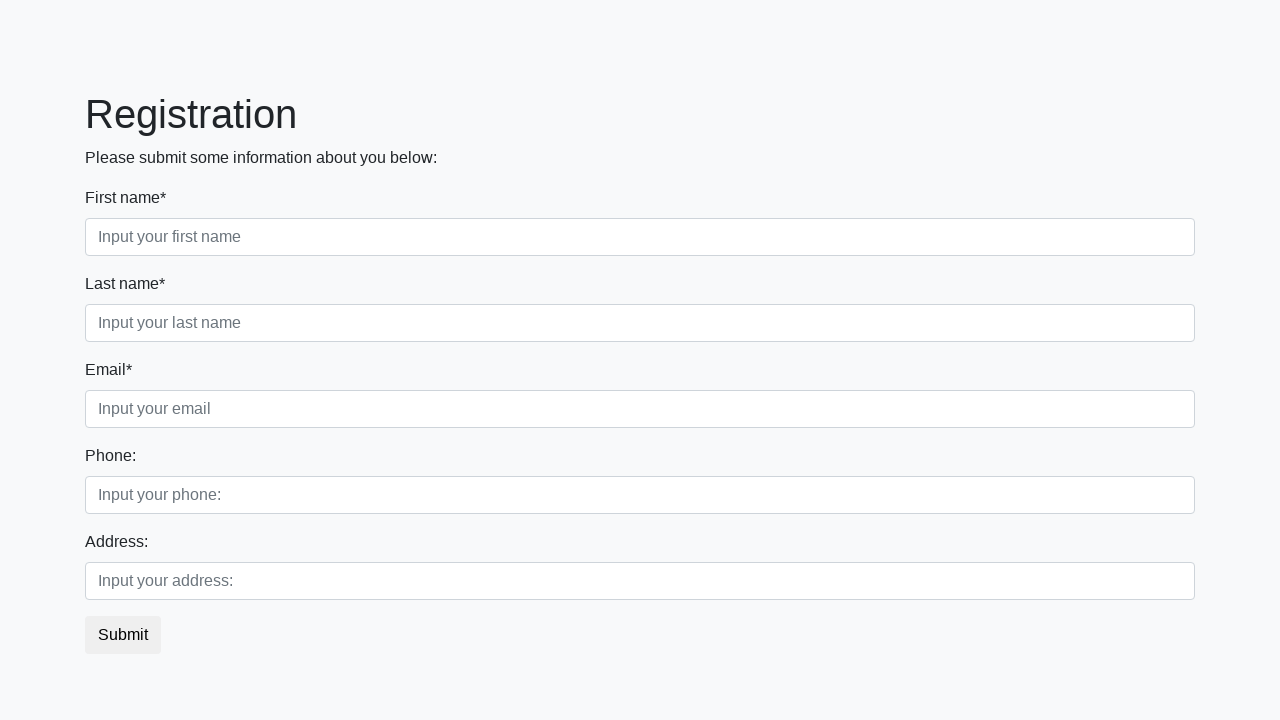

Filled first name field with 'John' on .first_block input.first
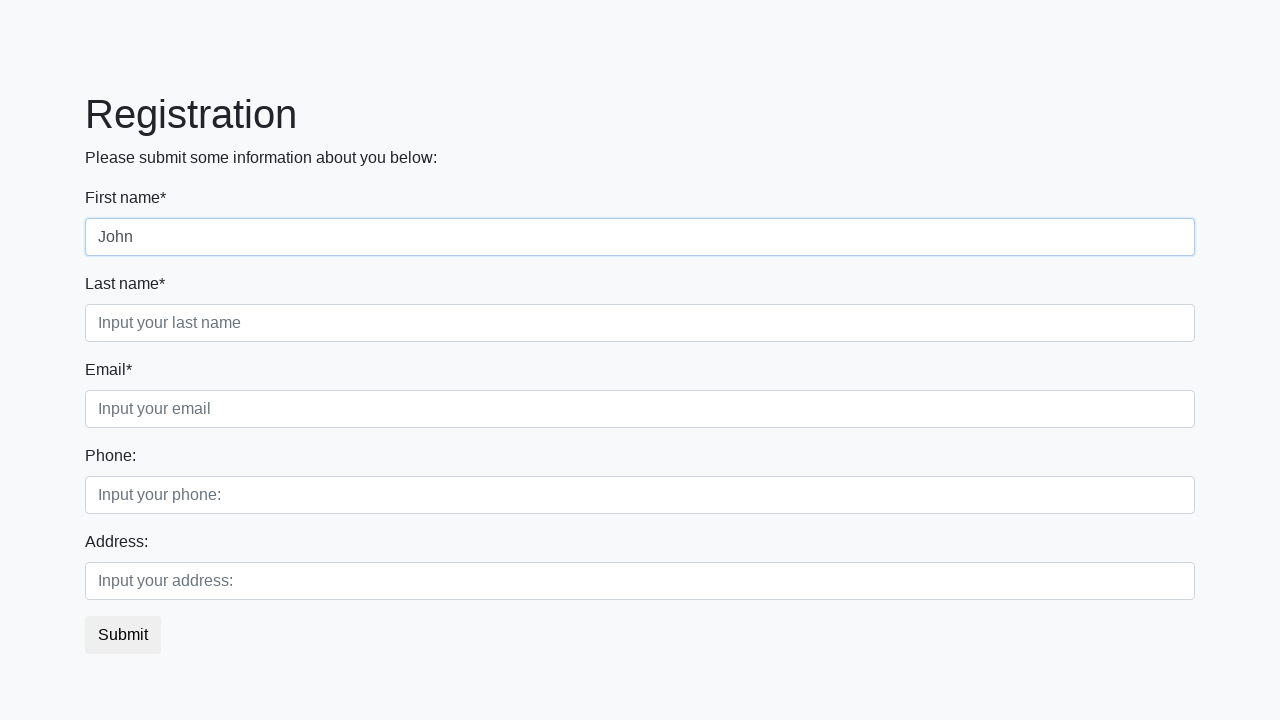

Filled last name field with 'Smith' on .first_block input.second
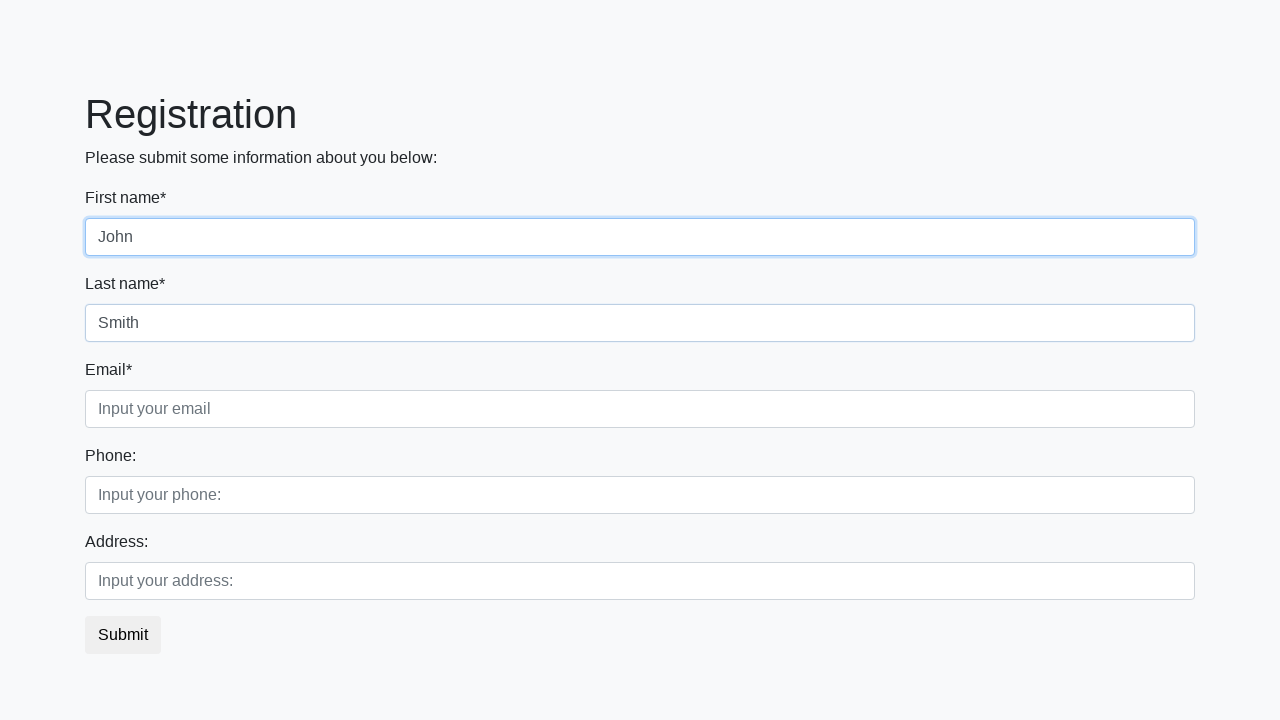

Filled email field with 'john.smith@example.com' on .first_block input.third
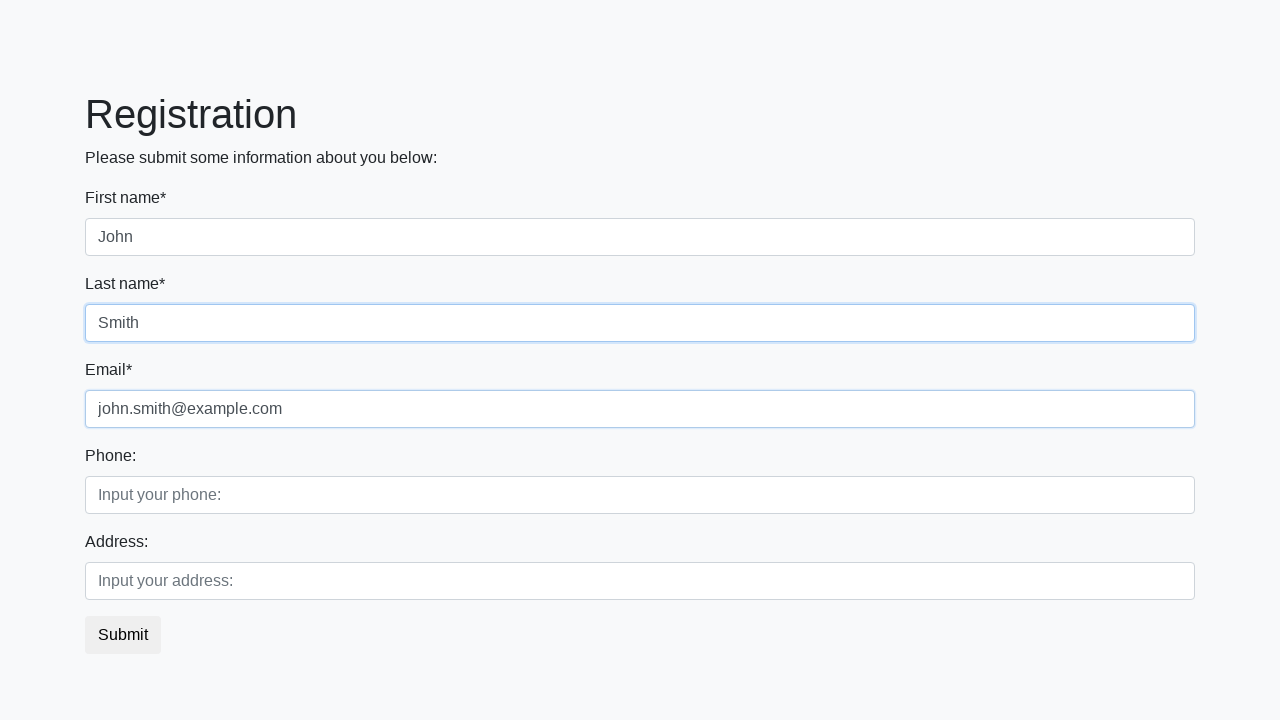

Clicked submit button to register at (123, 635) on button.btn
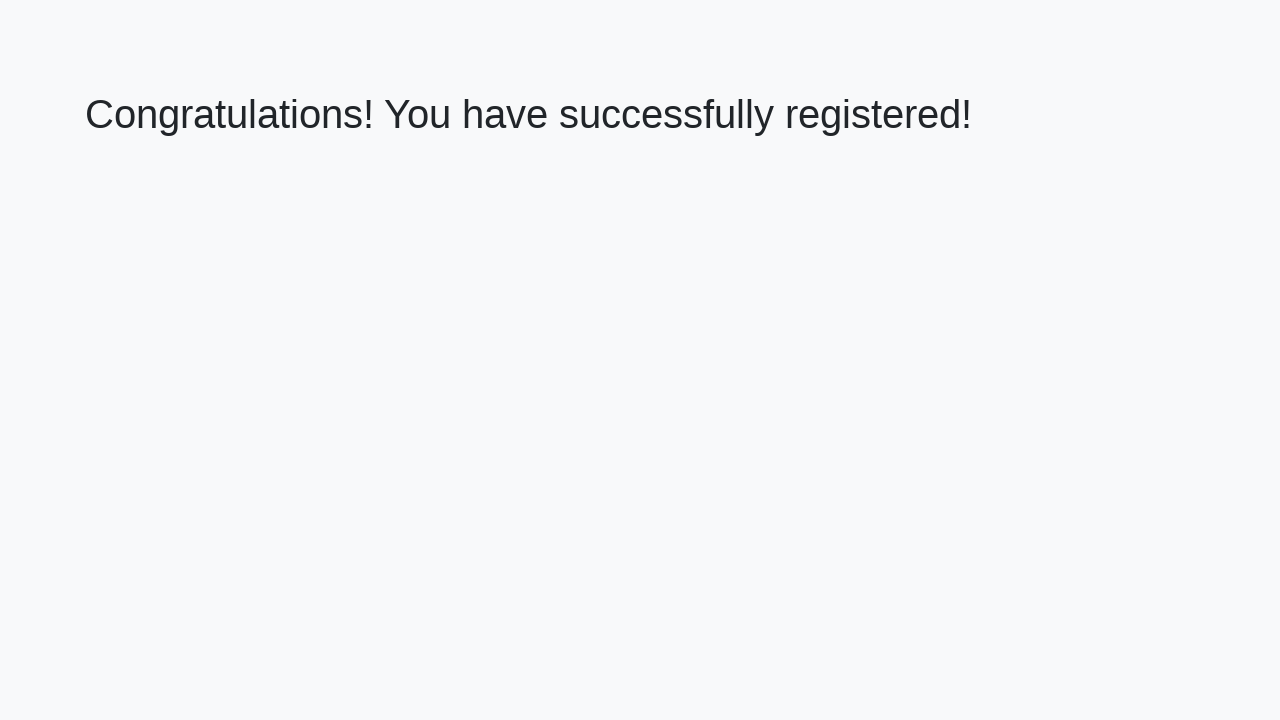

Success message heading appeared
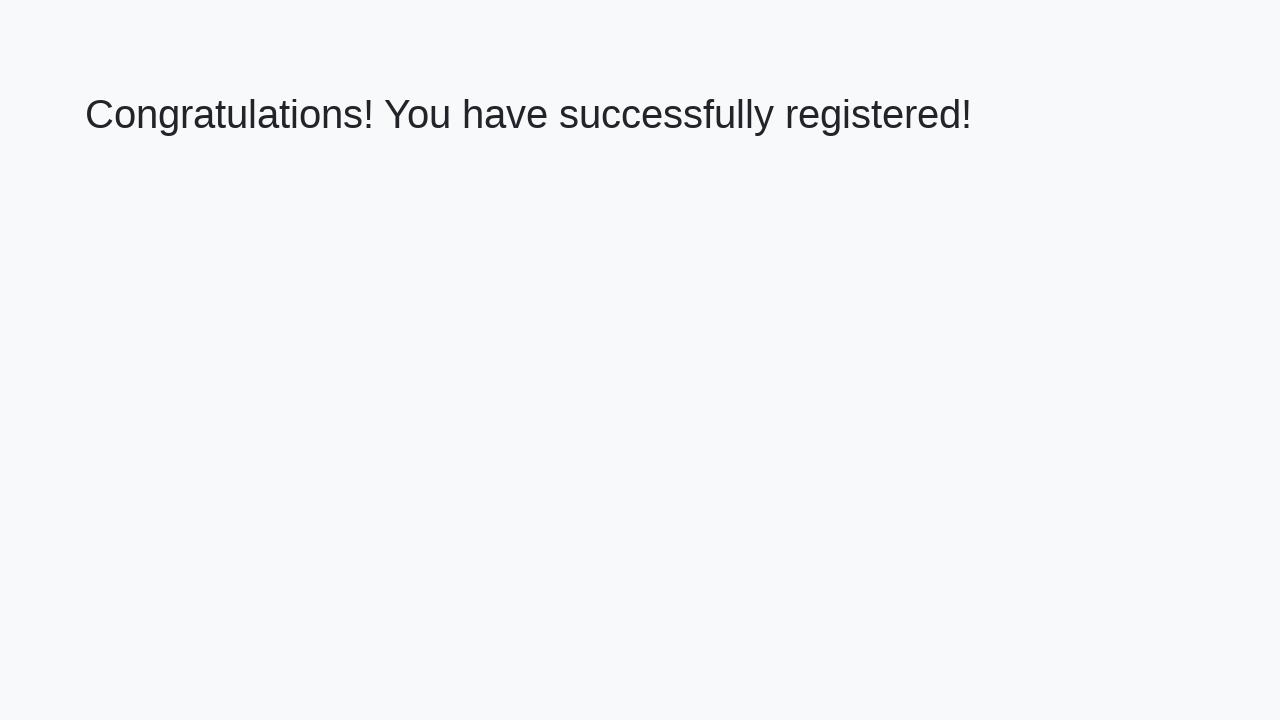

Retrieved success message text: 'Congratulations! You have successfully registered!'
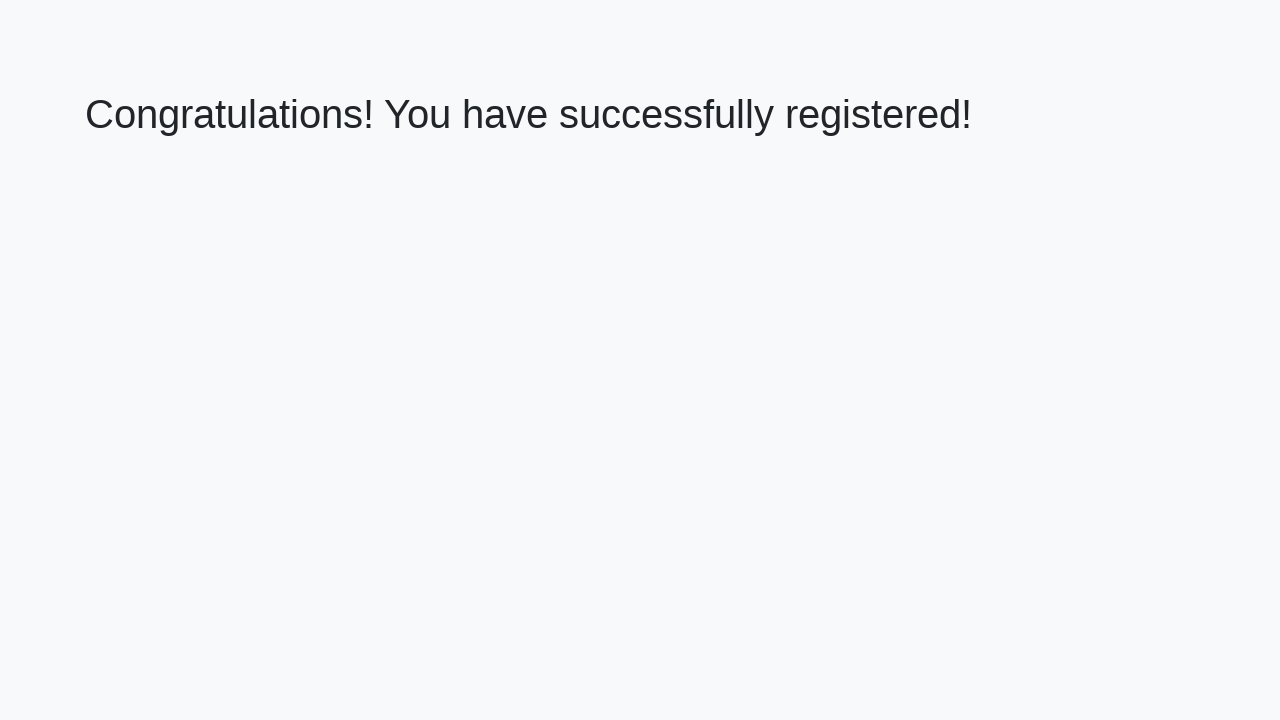

Verified success message matches expected text
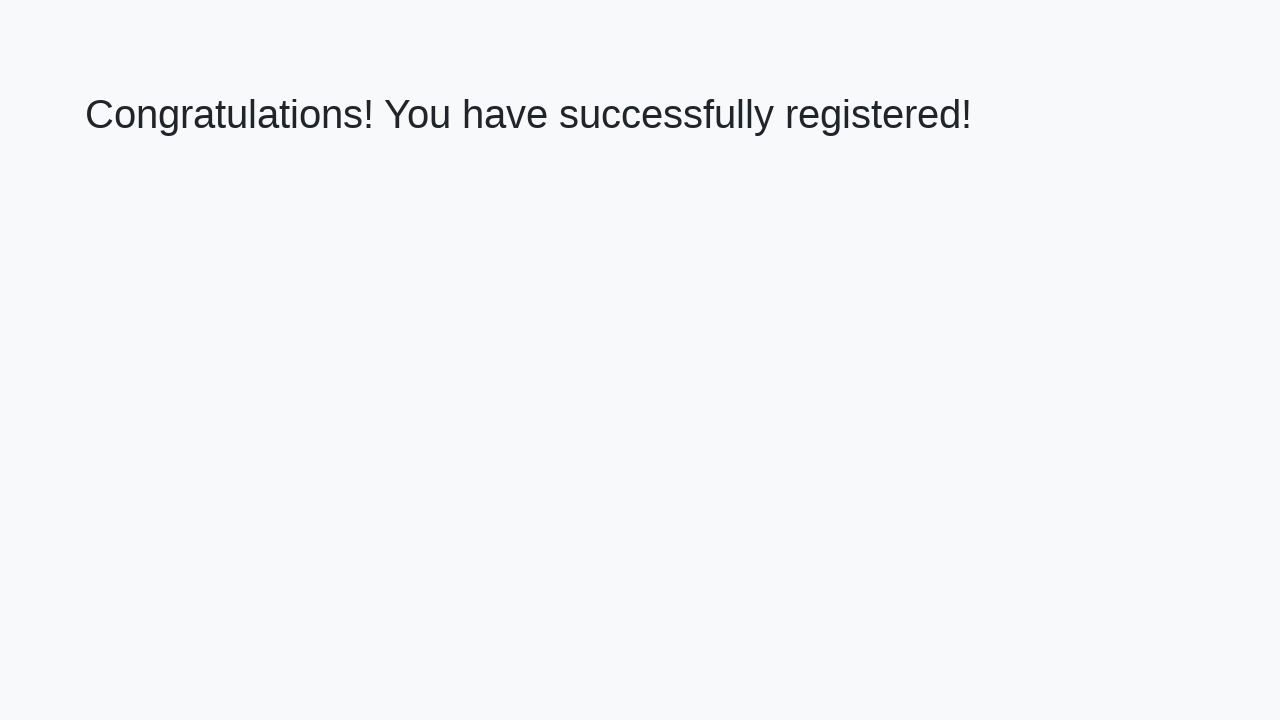

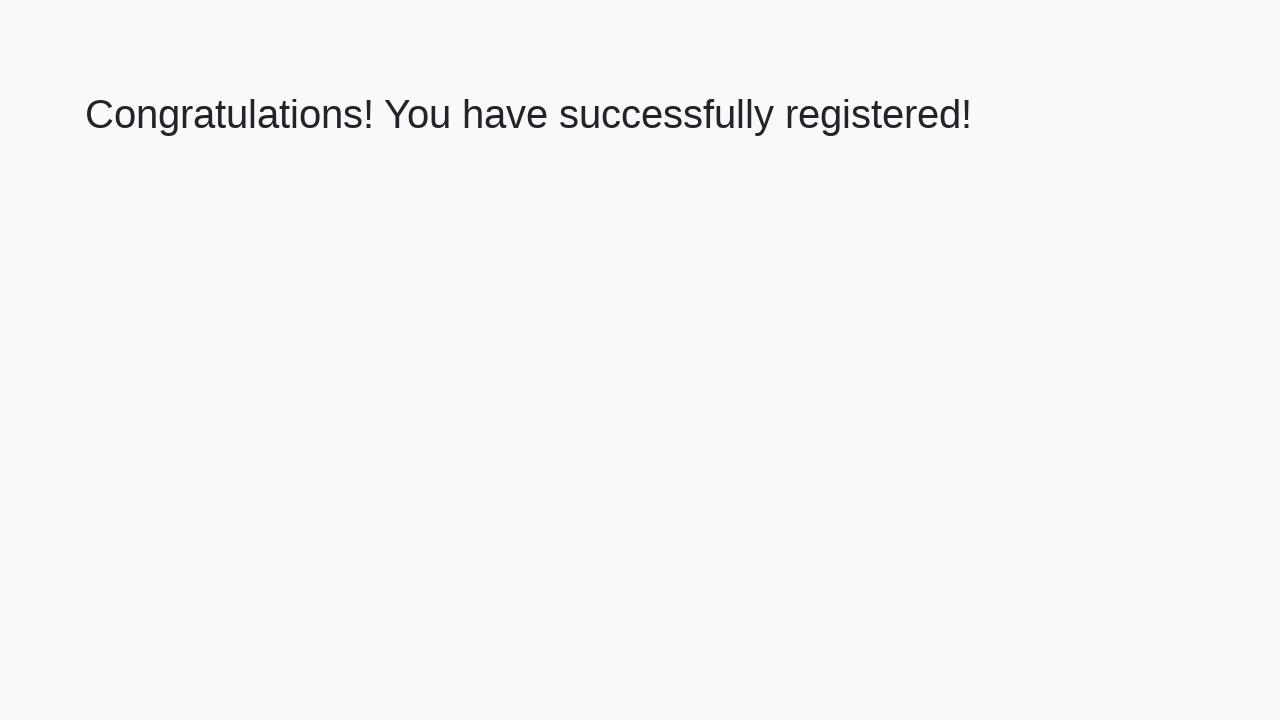